Tests filtering to display only completed items

Starting URL: https://demo.playwright.dev/todomvc

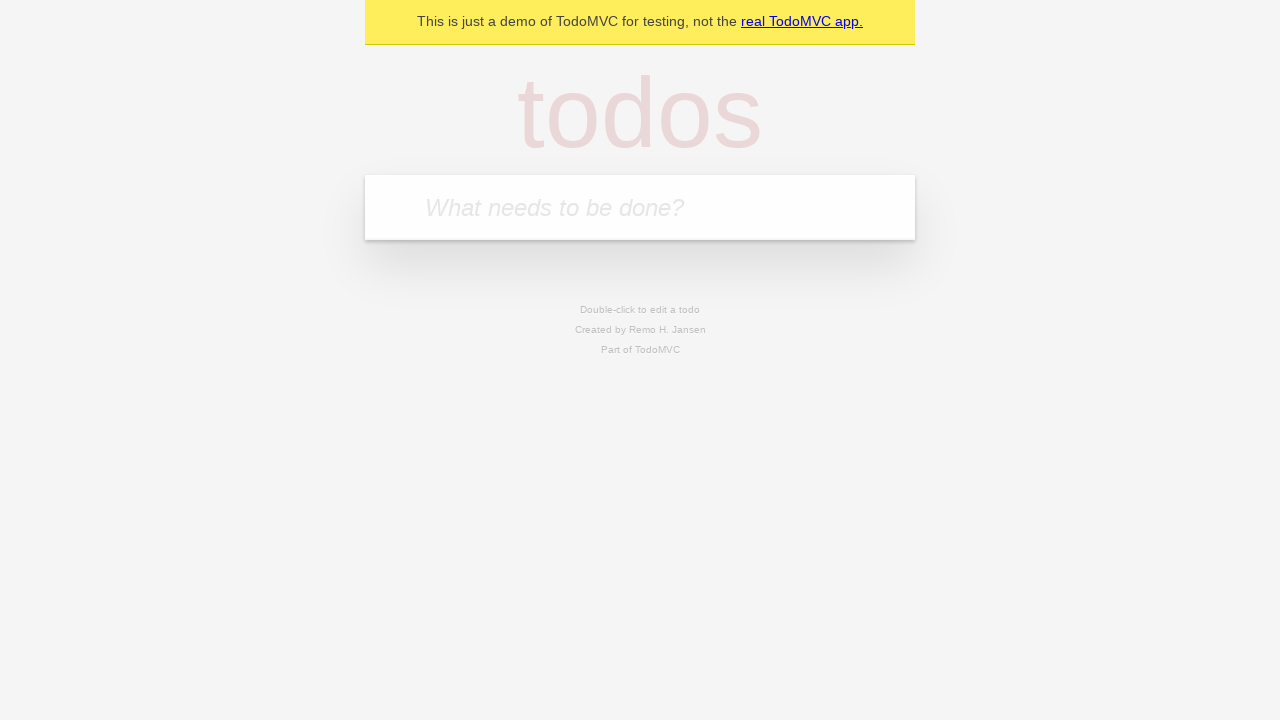

Located the new todo input field
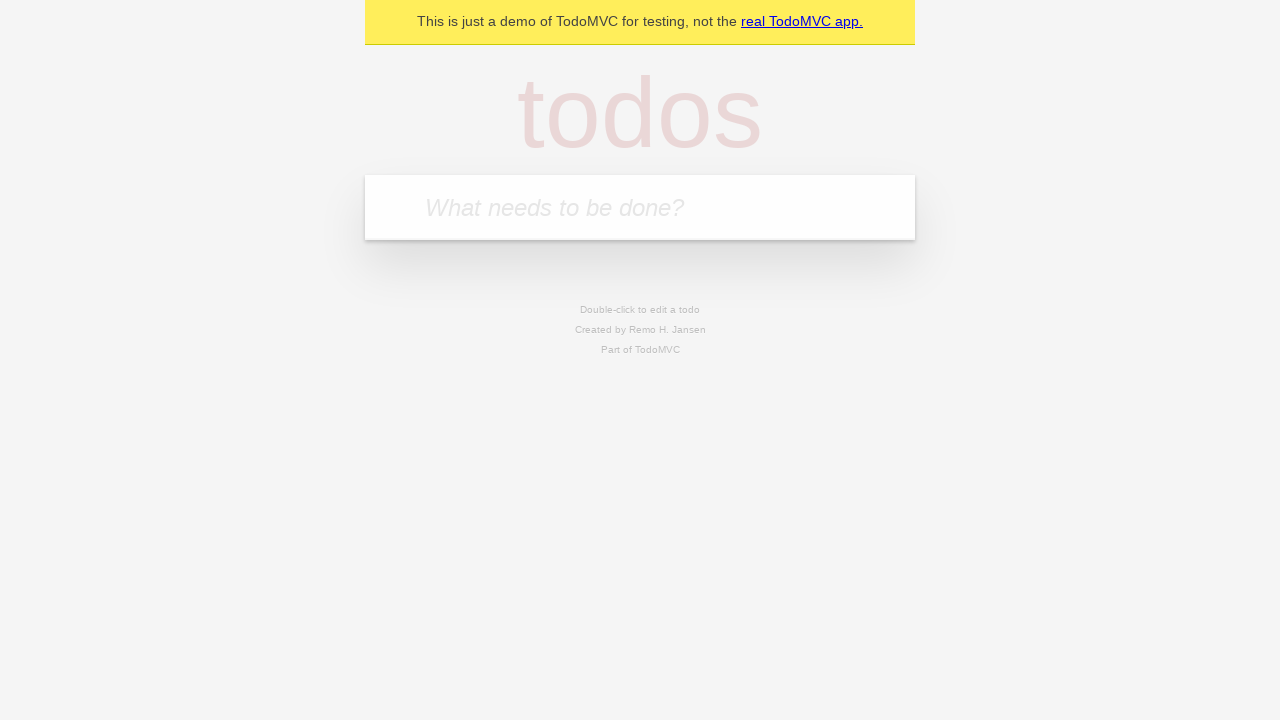

Filled new todo field with 'buy some cheese' on internal:attr=[placeholder="What needs to be done?"i]
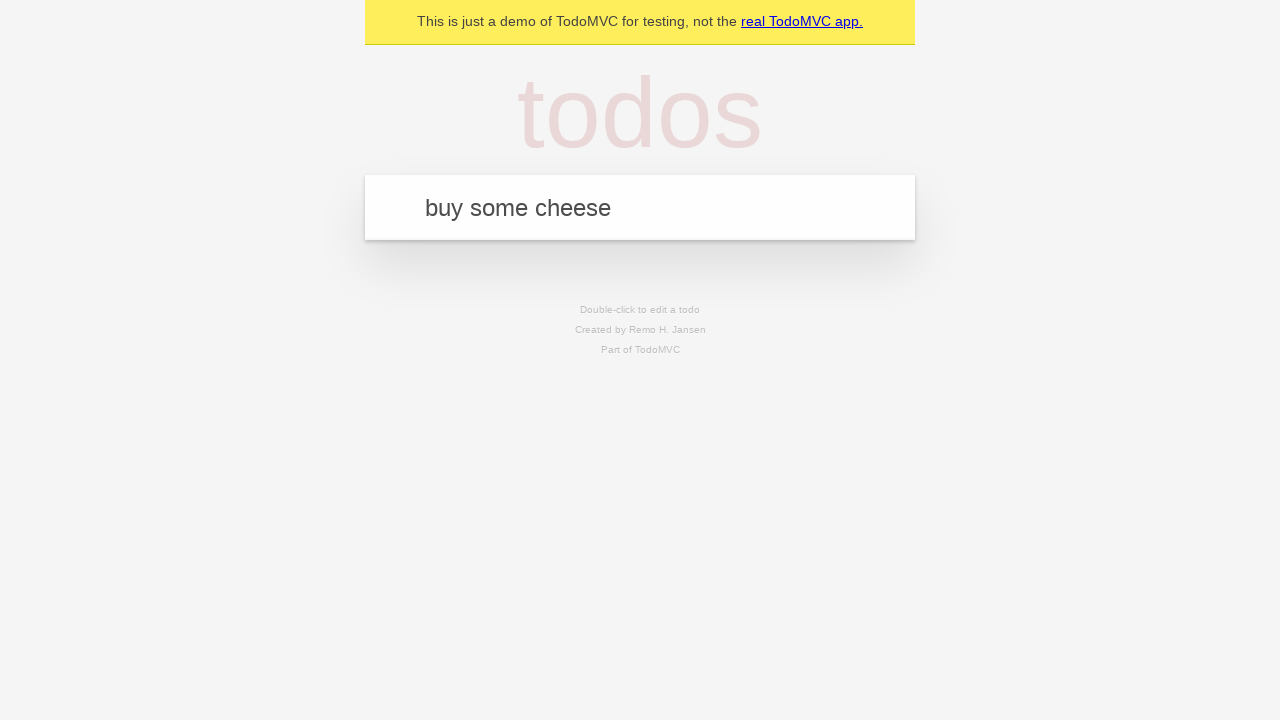

Pressed Enter to add todo 'buy some cheese' on internal:attr=[placeholder="What needs to be done?"i]
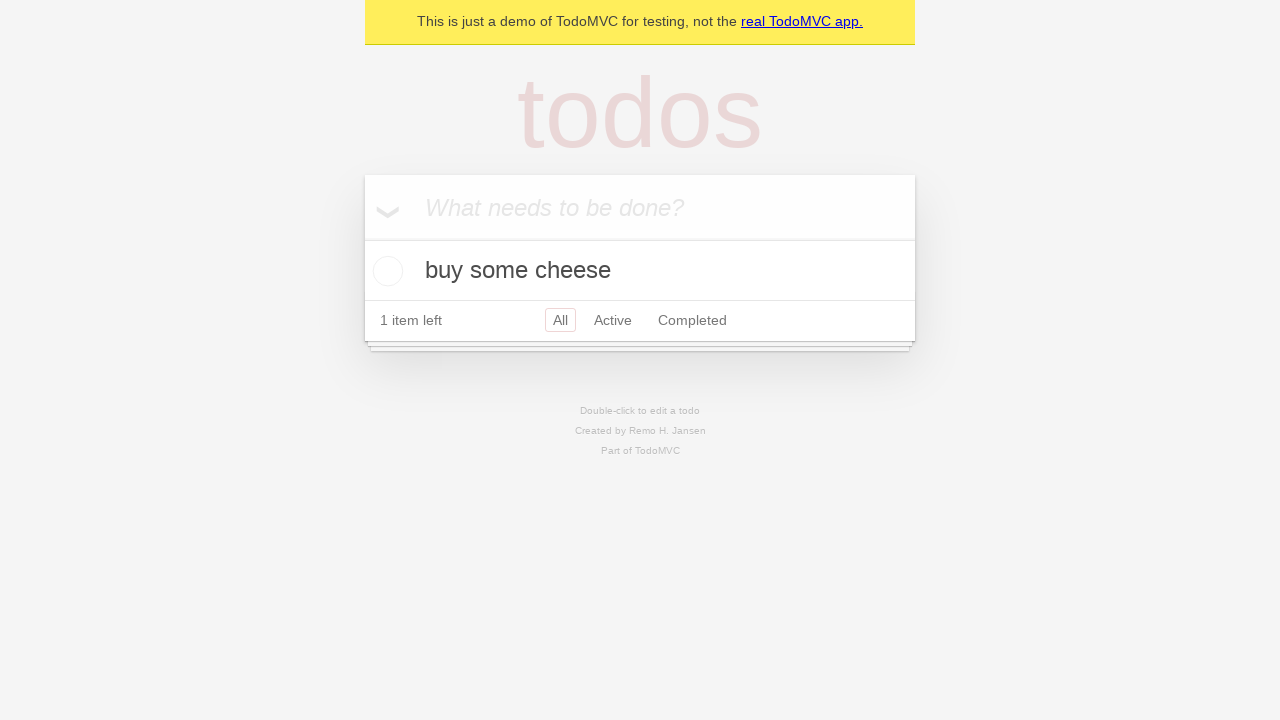

Filled new todo field with 'feed the cat' on internal:attr=[placeholder="What needs to be done?"i]
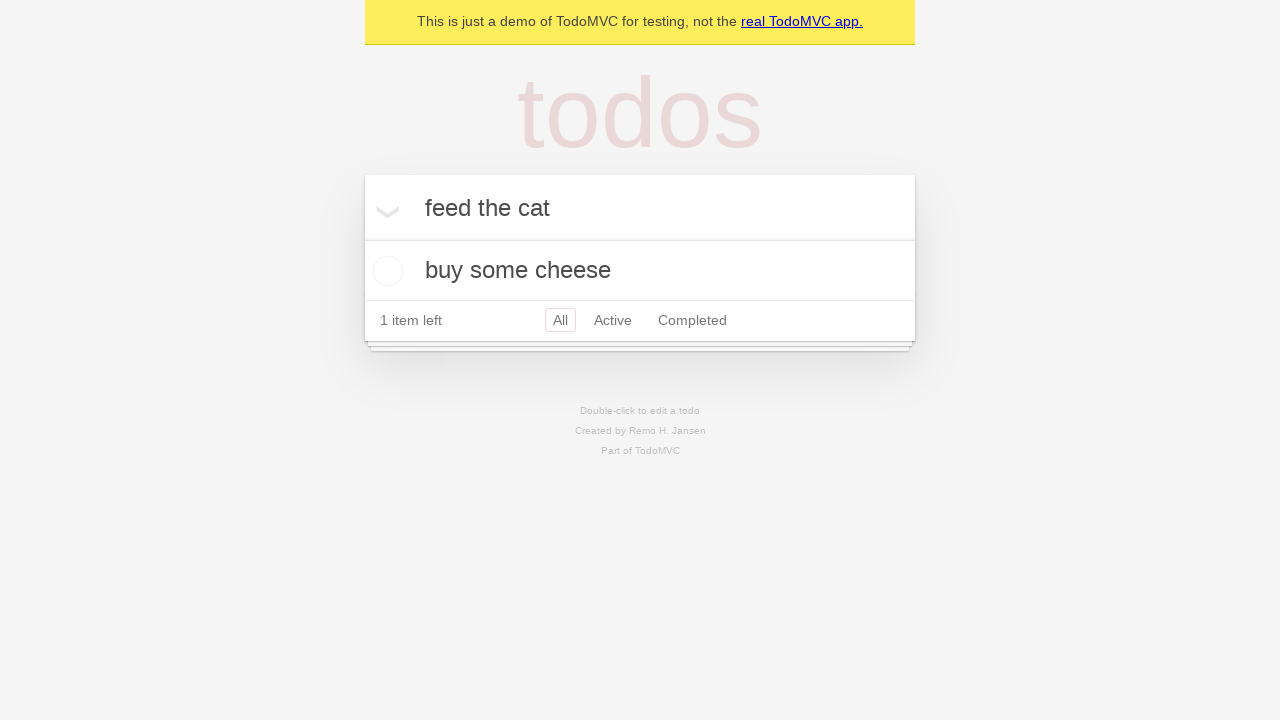

Pressed Enter to add todo 'feed the cat' on internal:attr=[placeholder="What needs to be done?"i]
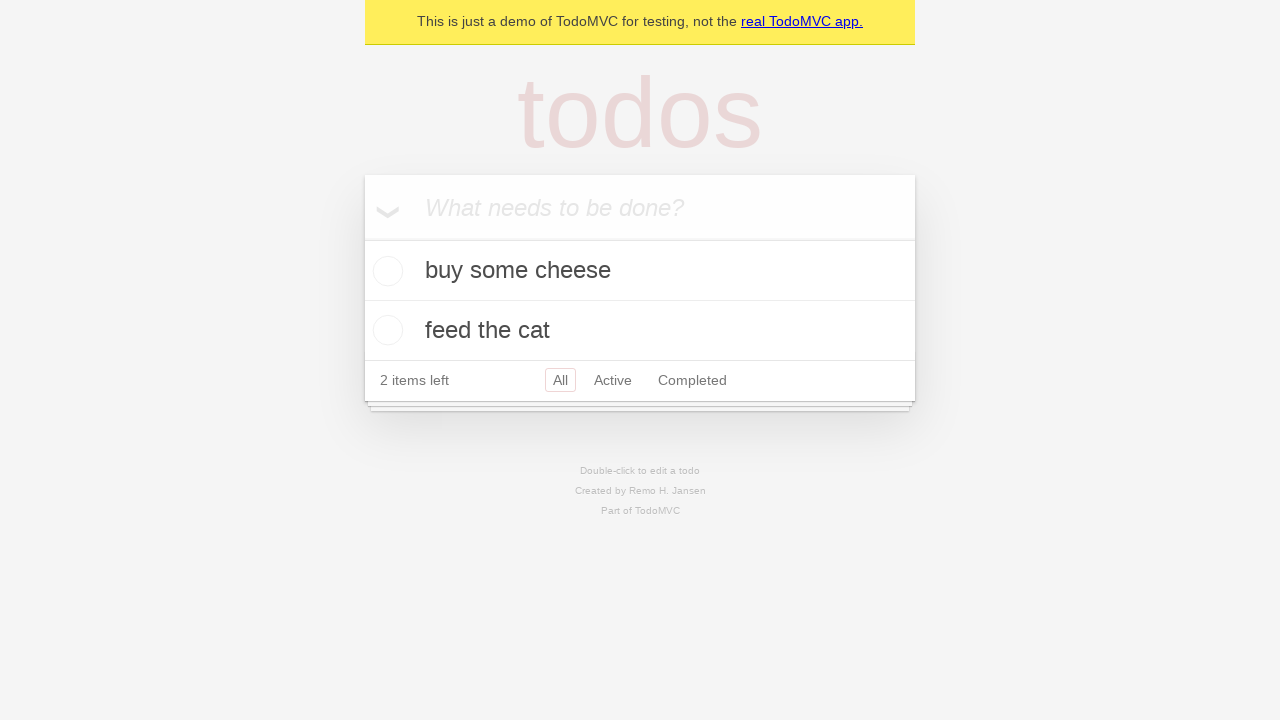

Filled new todo field with 'book a doctors appointment' on internal:attr=[placeholder="What needs to be done?"i]
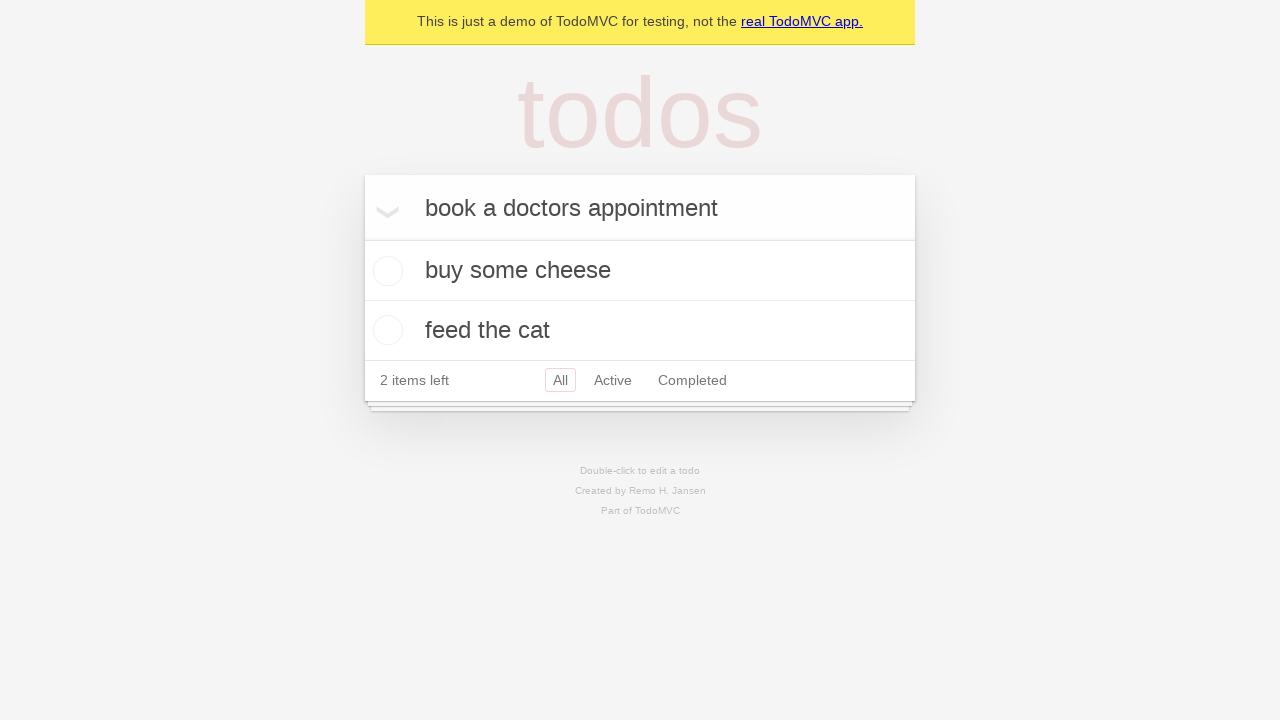

Pressed Enter to add todo 'book a doctors appointment' on internal:attr=[placeholder="What needs to be done?"i]
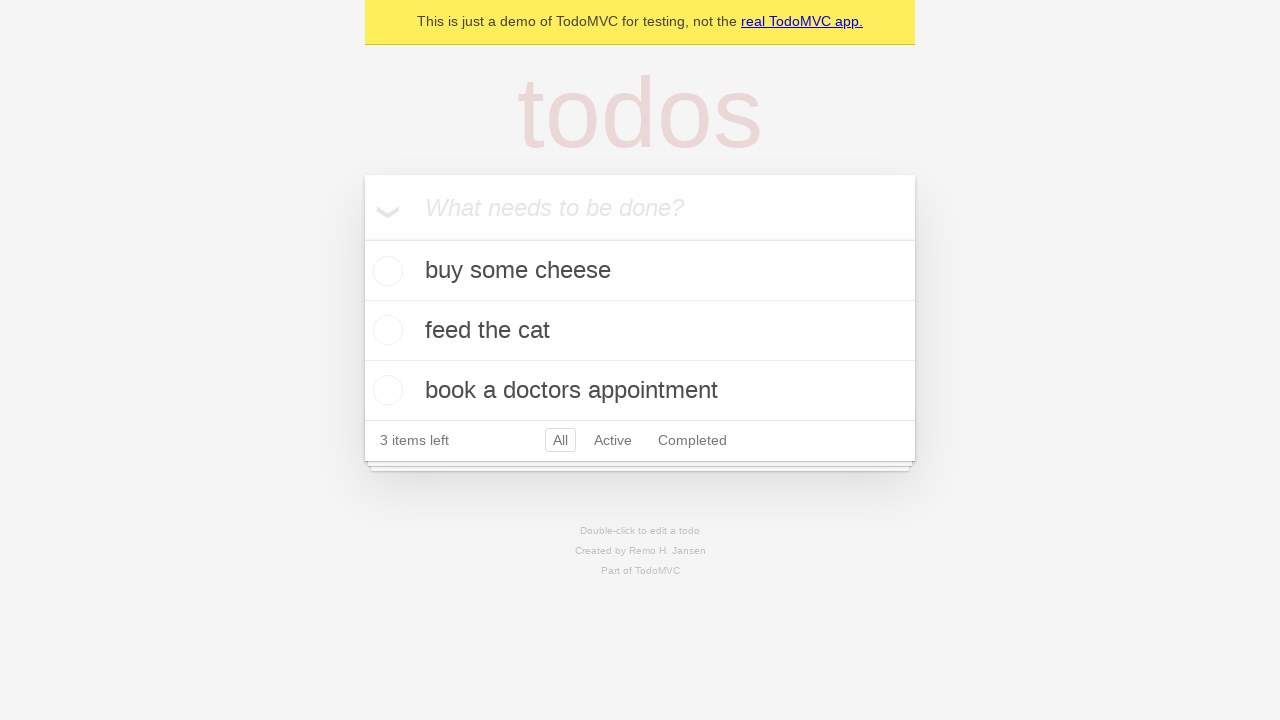

Checked the second todo item as completed at (385, 330) on internal:testid=[data-testid="todo-item"s] >> nth=1 >> internal:role=checkbox
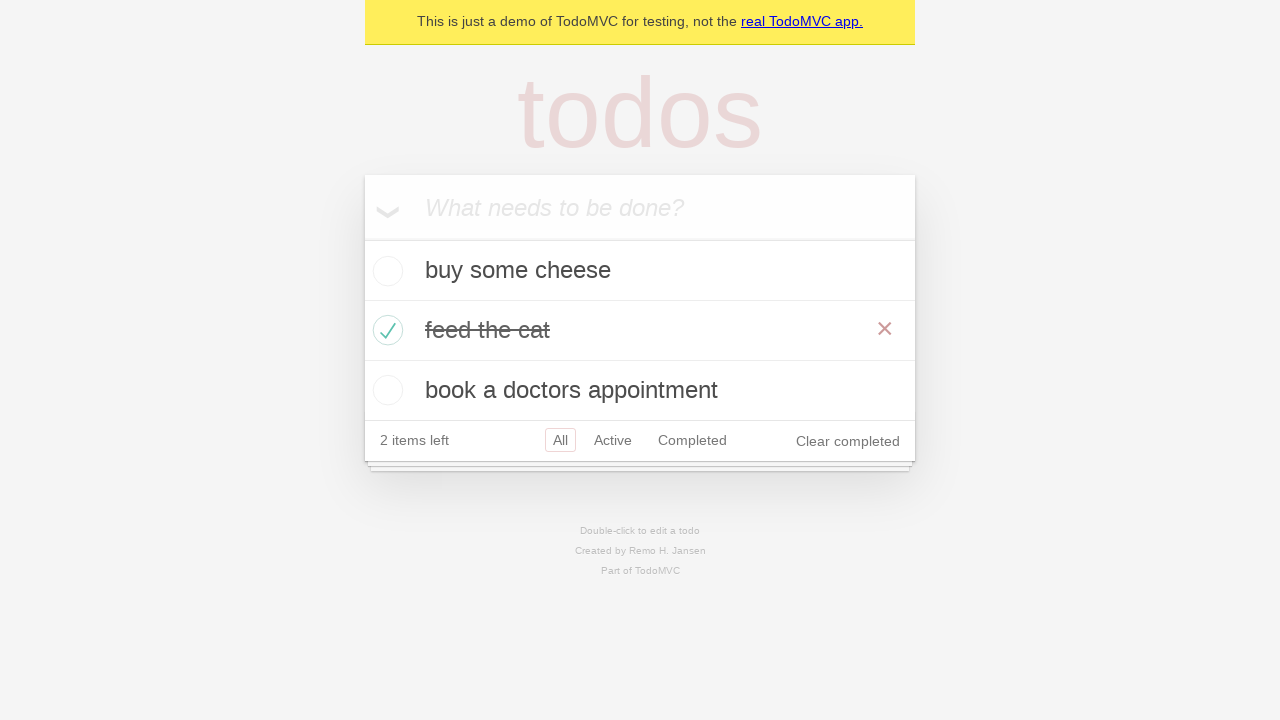

Clicked the Completed filter to display only completed items at (692, 440) on internal:role=link[name="Completed"i]
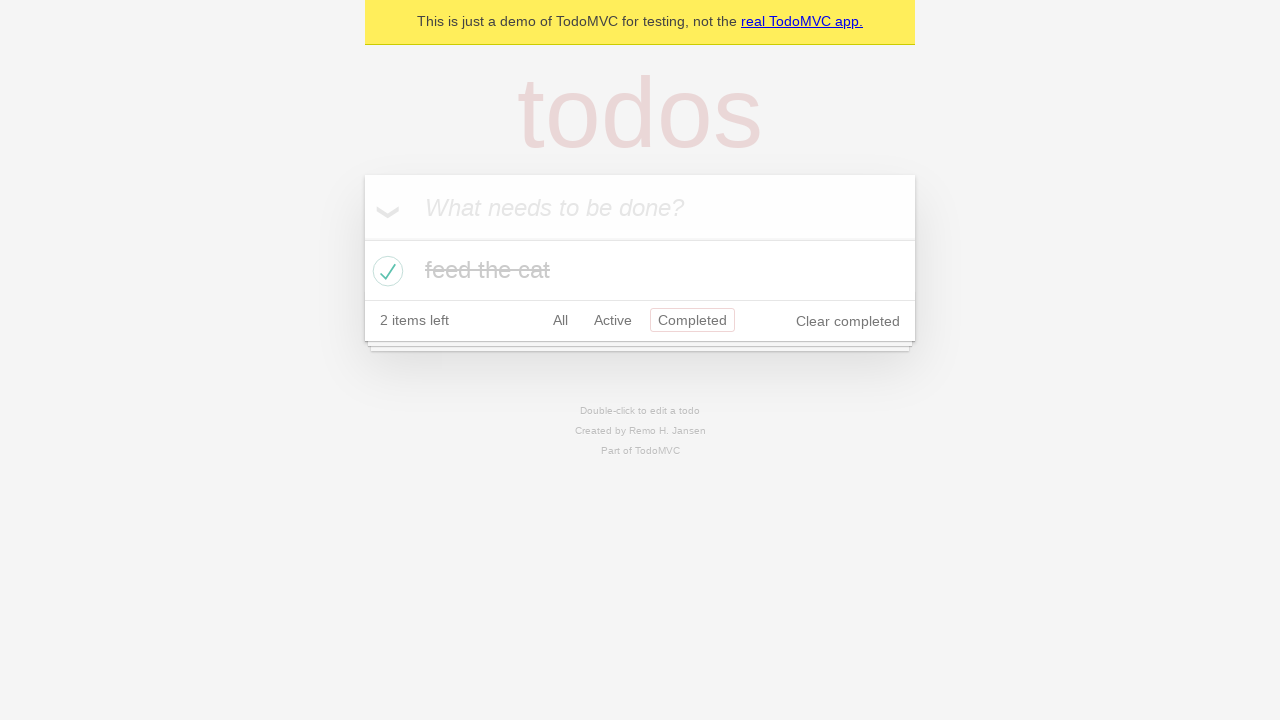

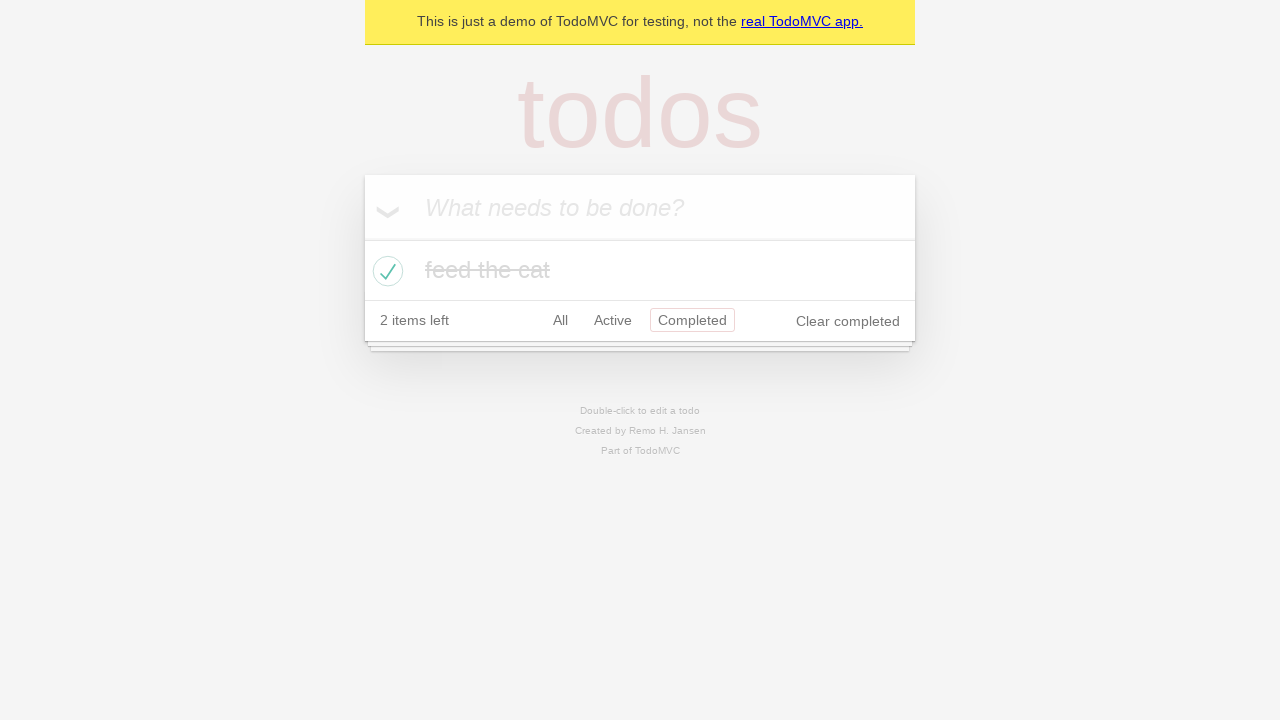